Tests that submitting the new language form with an invalid security code displays the appropriate error message

Starting URL: http://www.99-bottles-of-beer.net/lyrics.html

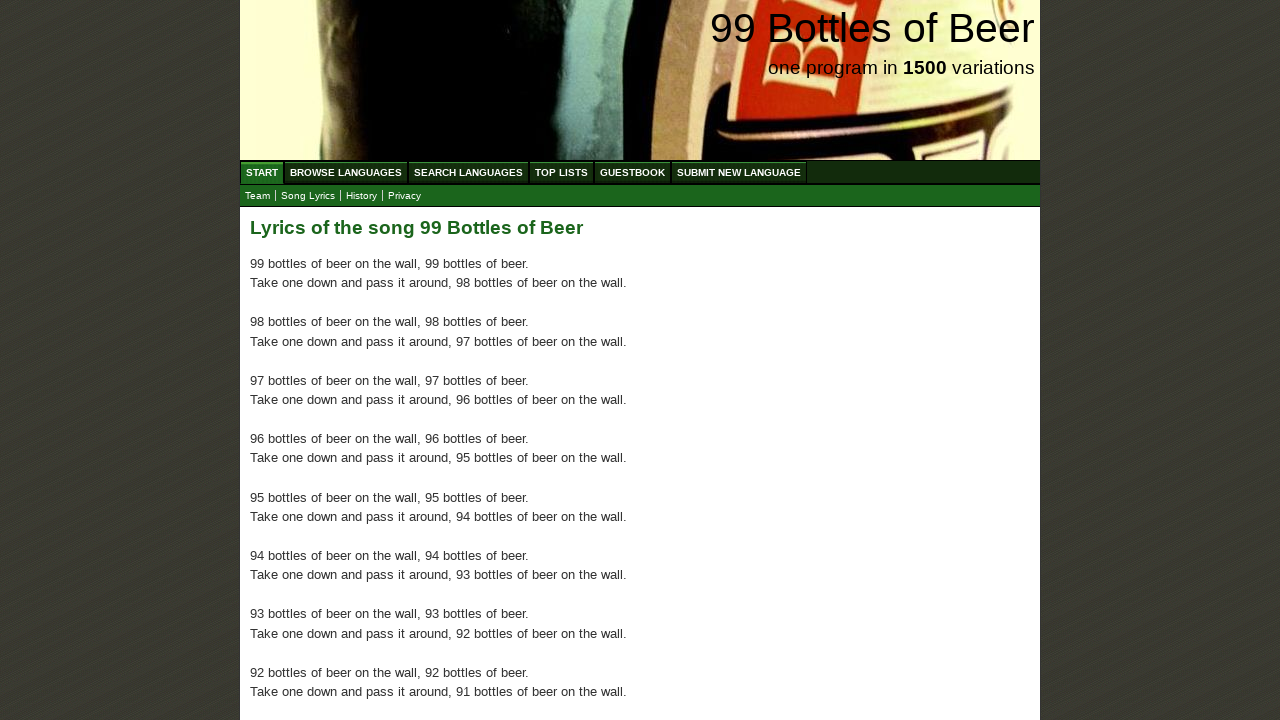

Clicked on 'Submit new Language' menu link at (739, 172) on text=Submit new Language
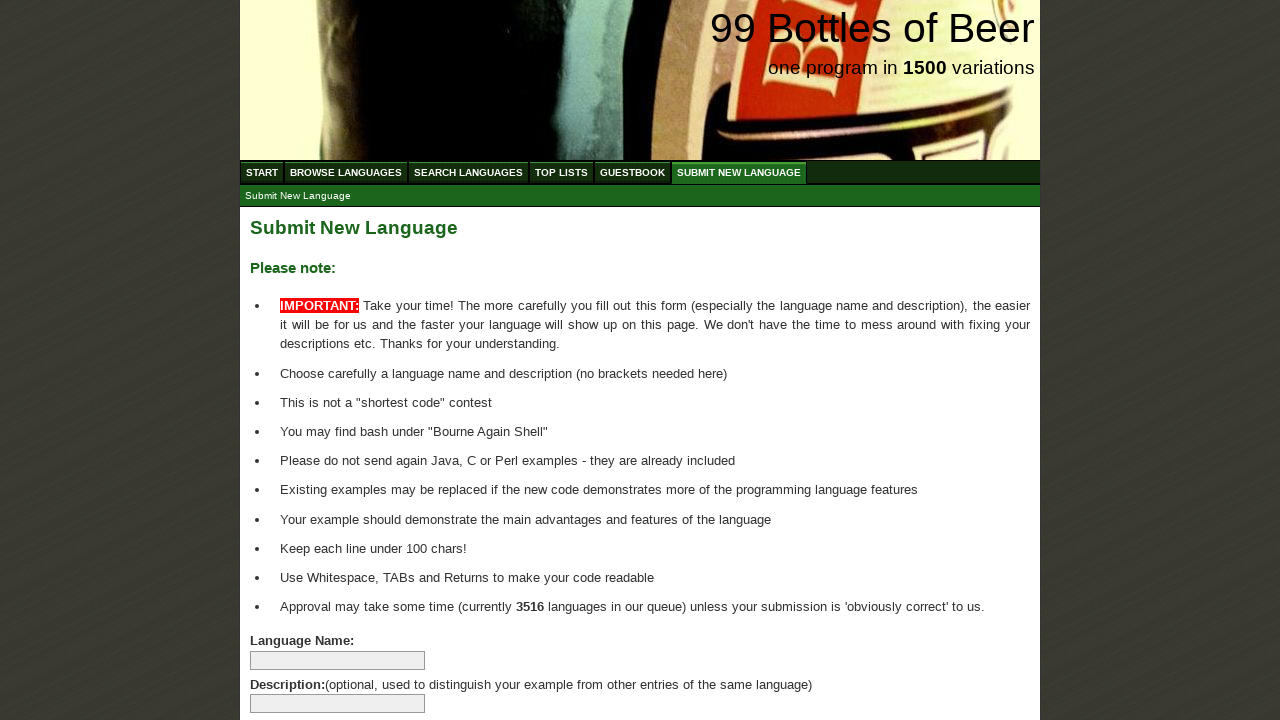

Filled language name field with 'TestLang' on input[name='language']
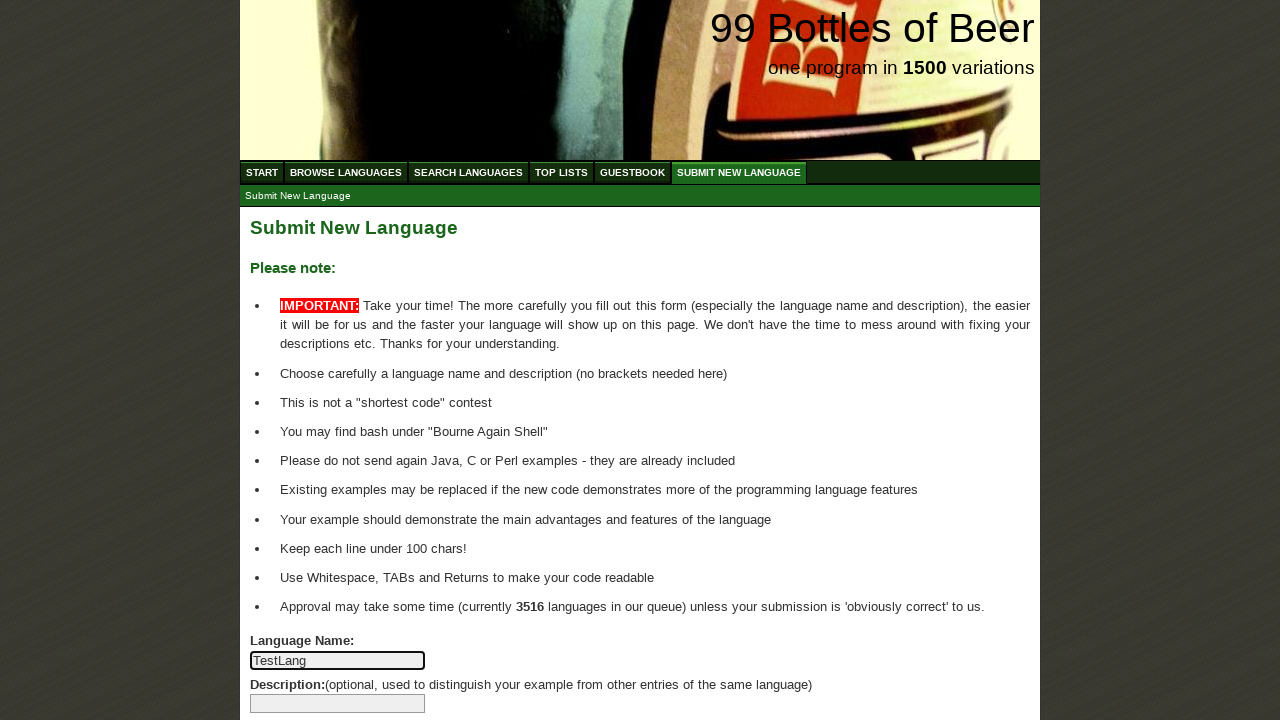

Filled author name field with 'JohnDoe' on input[name='author']
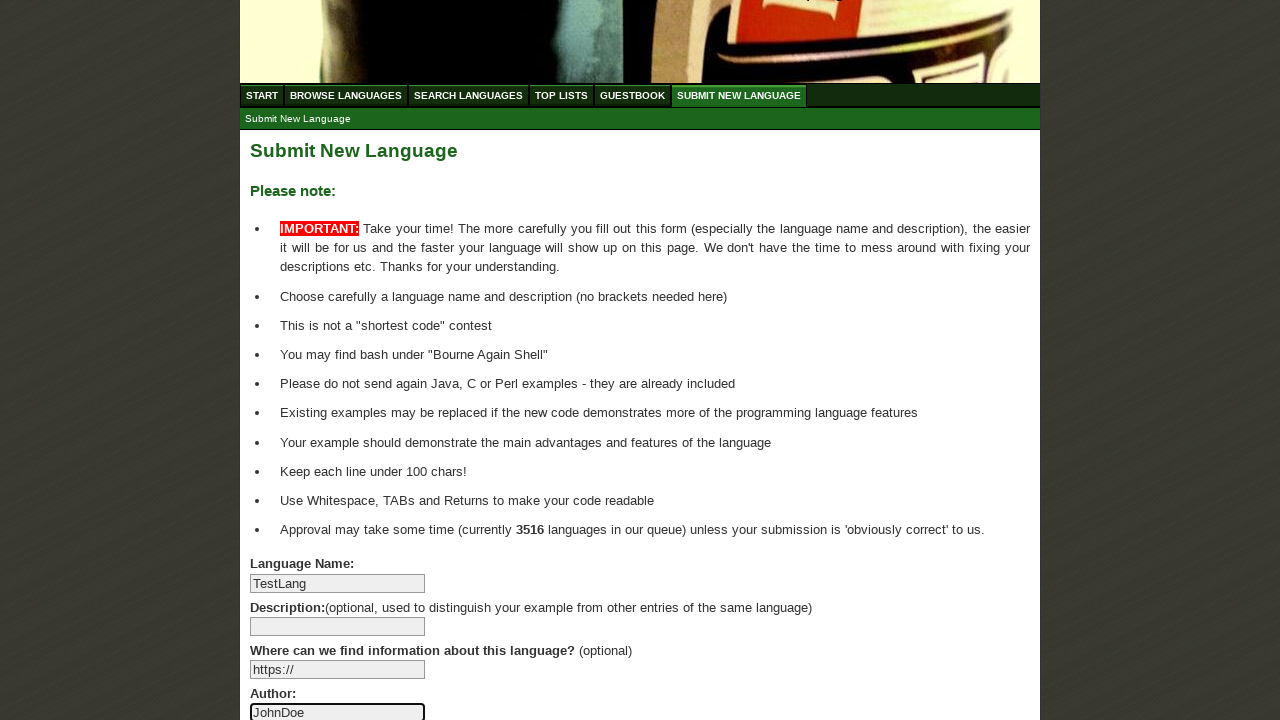

Filled email field with 'test@example.com' on input[name='email']
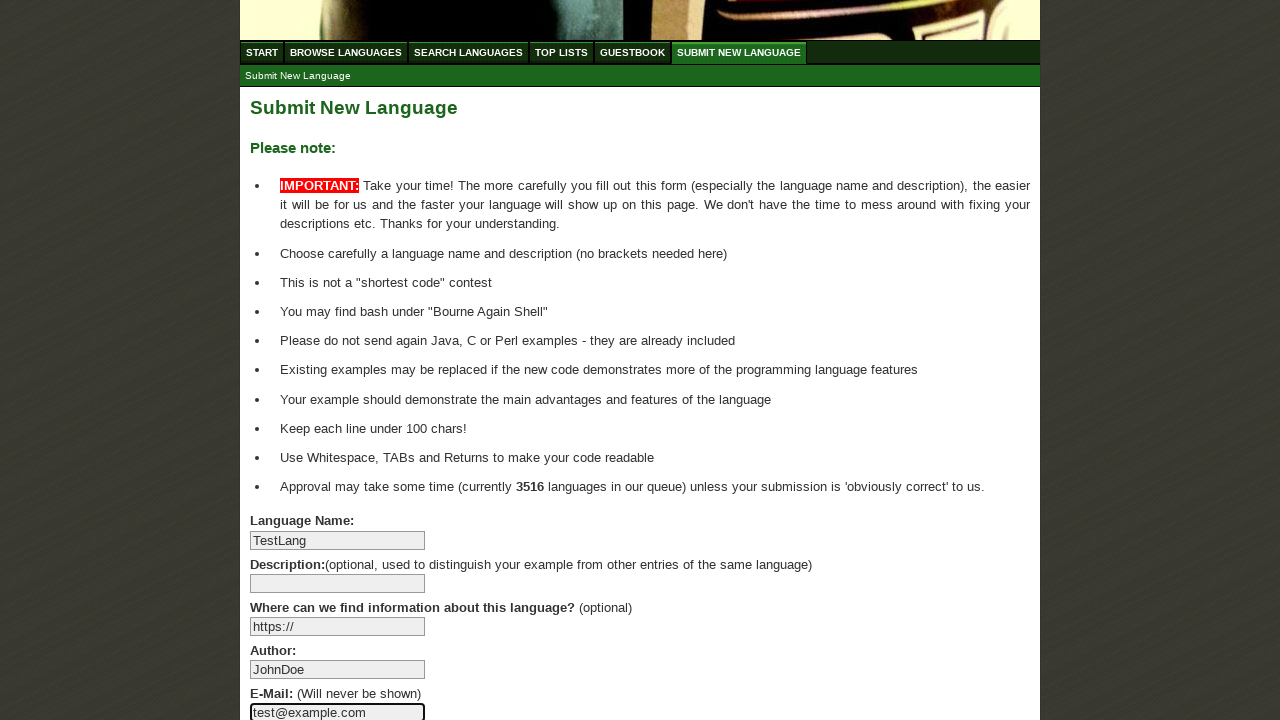

Clicked on category dropdown at (317, 361) on select[name='category']
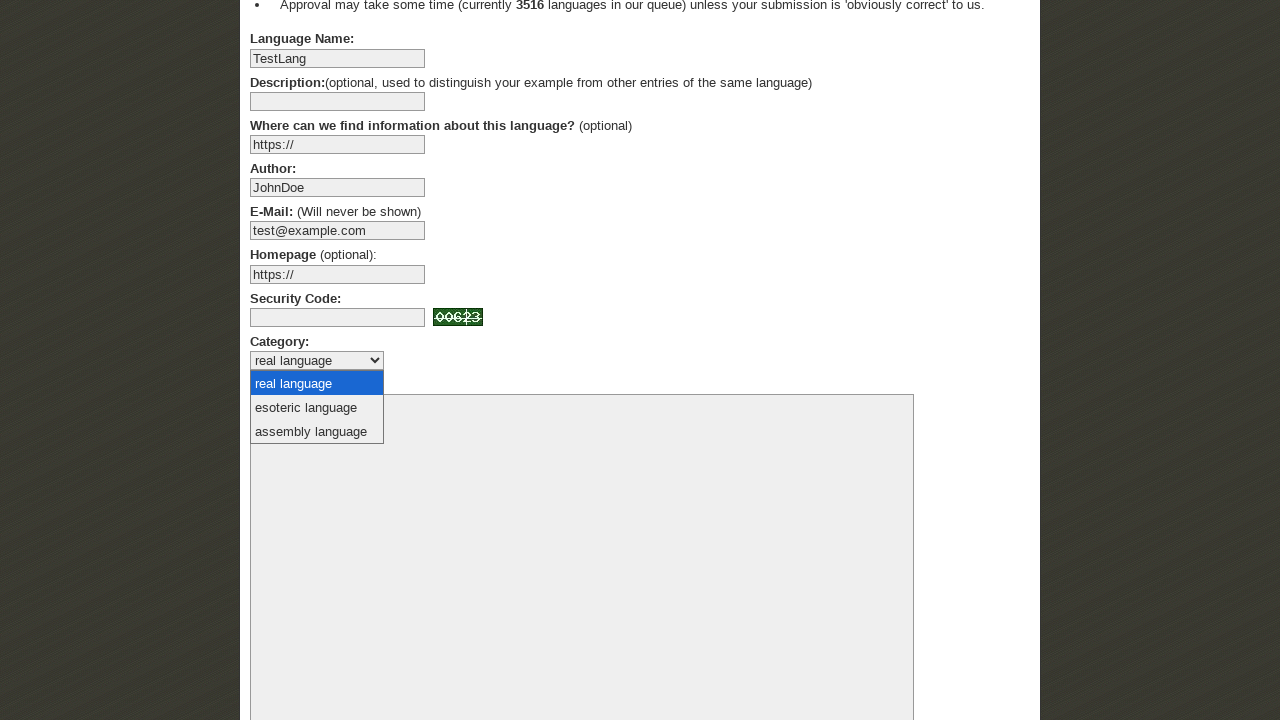

Selected 'assembly language' from category dropdown on select[name='category']
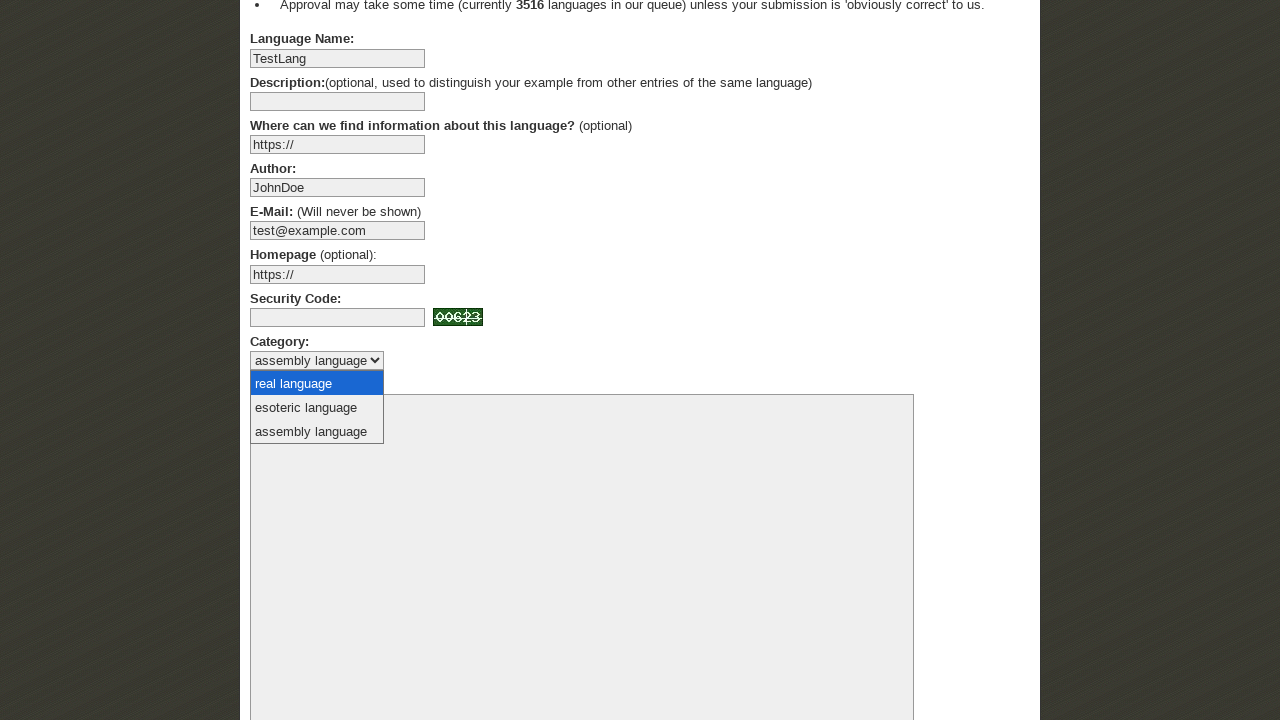

Filled security code field with invalid value 'xyz1' on input[name='captcha']
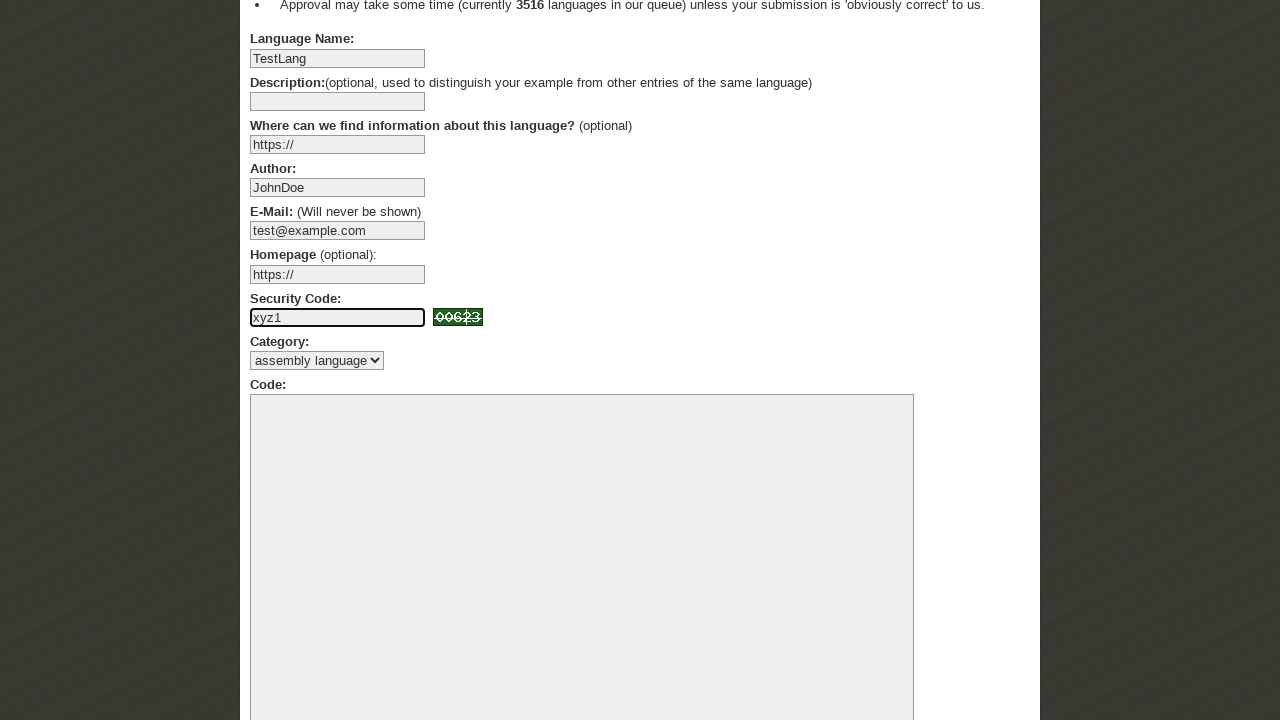

Filled code field with 'print hello' on textarea[name='code']
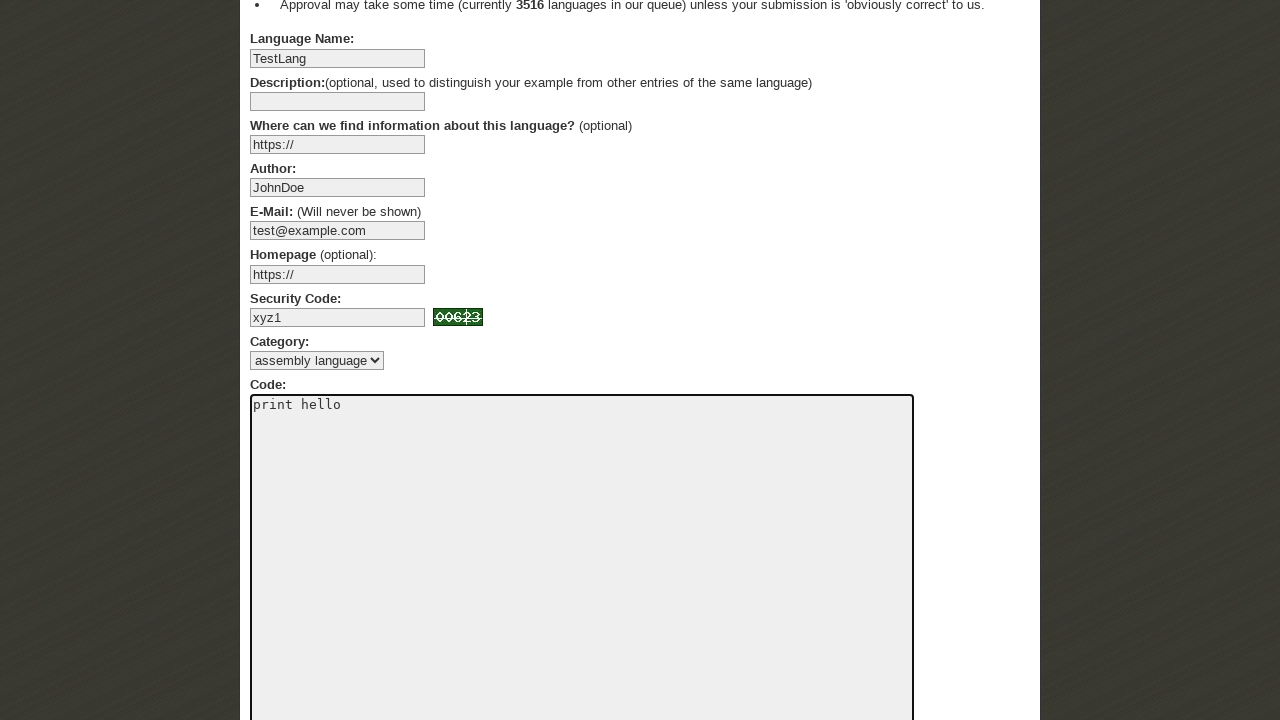

Clicked submit button to submit the form at (294, 665) on input[type='submit']
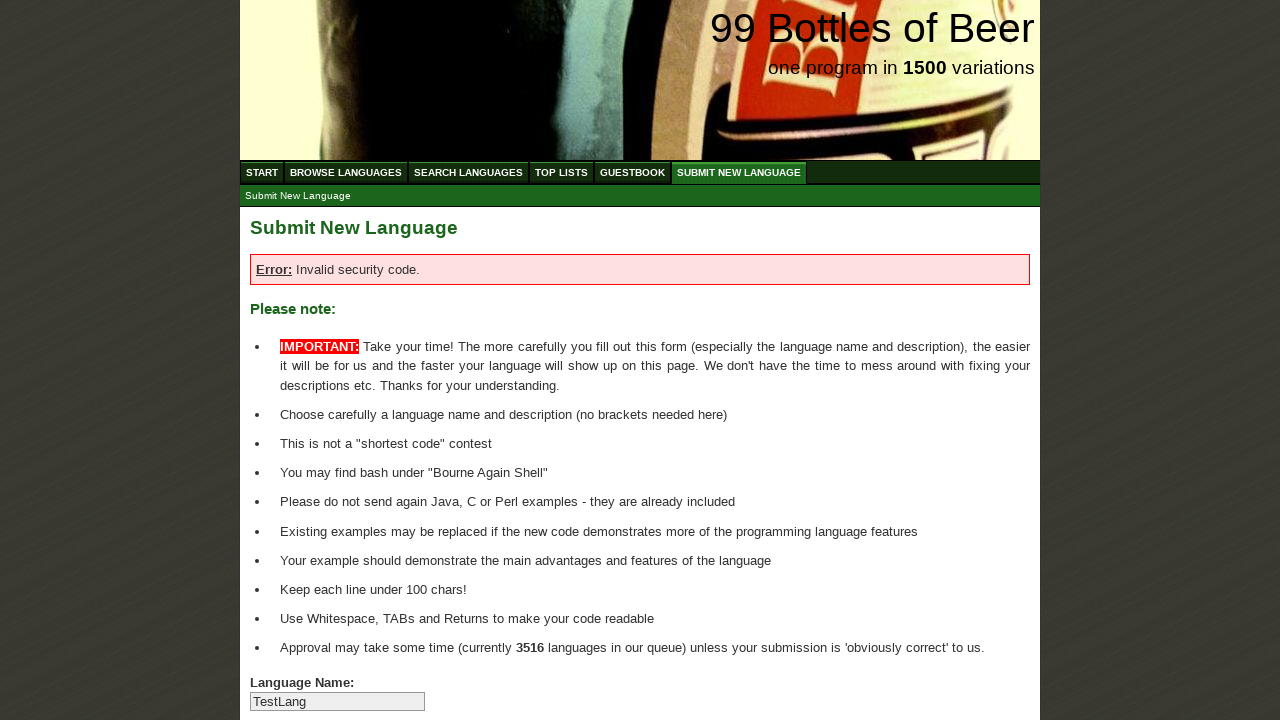

Error message 'Error: Invalid security code.' appeared
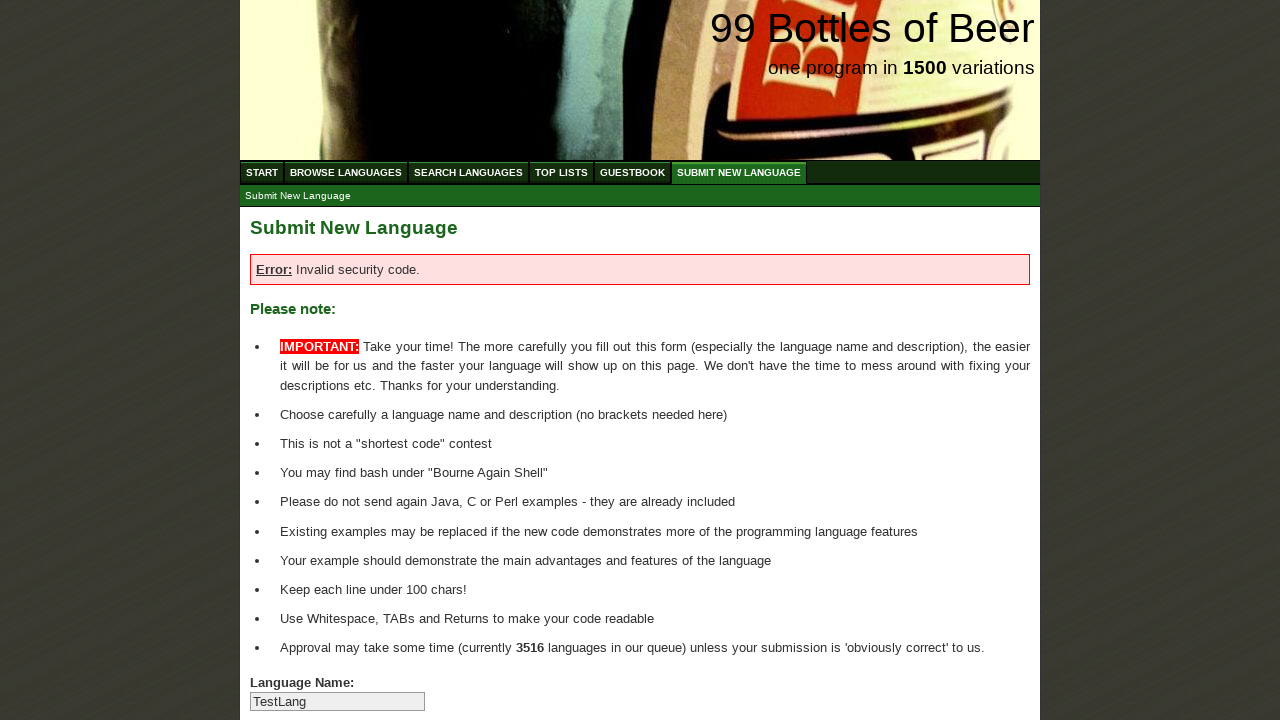

Retrieved error message text content
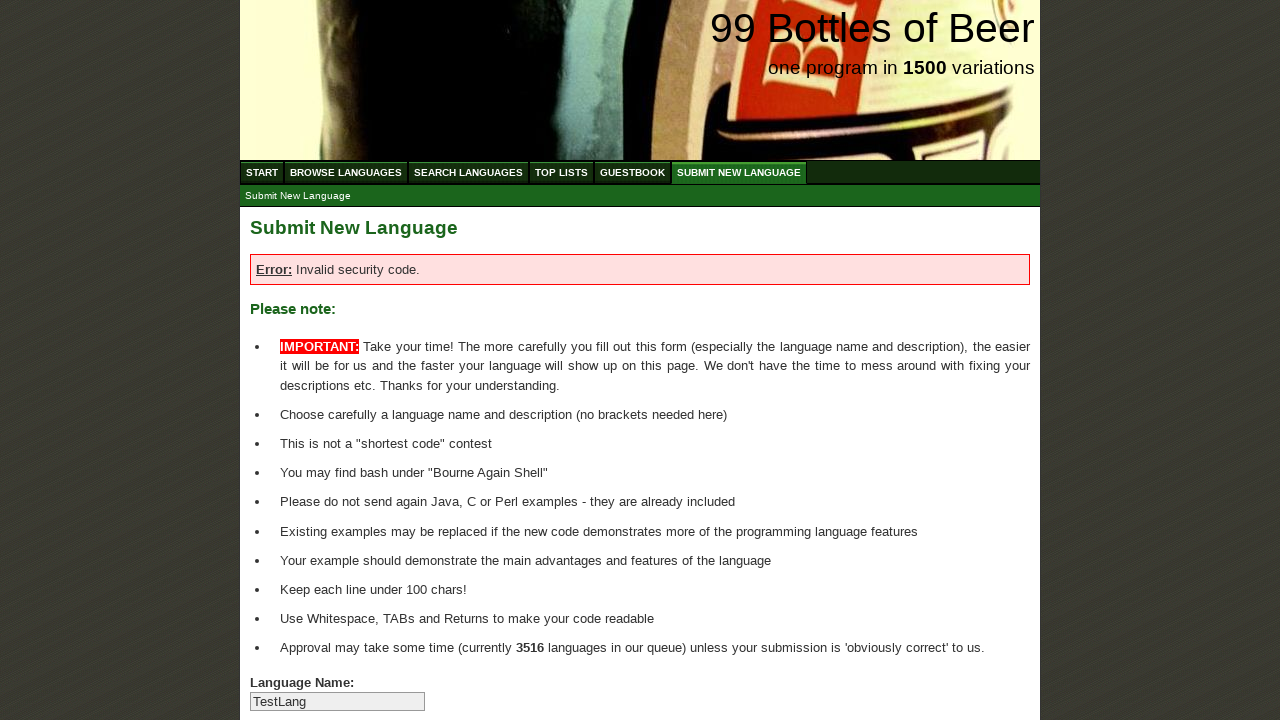

Verified that error message contains 'Error: Invalid security code.'
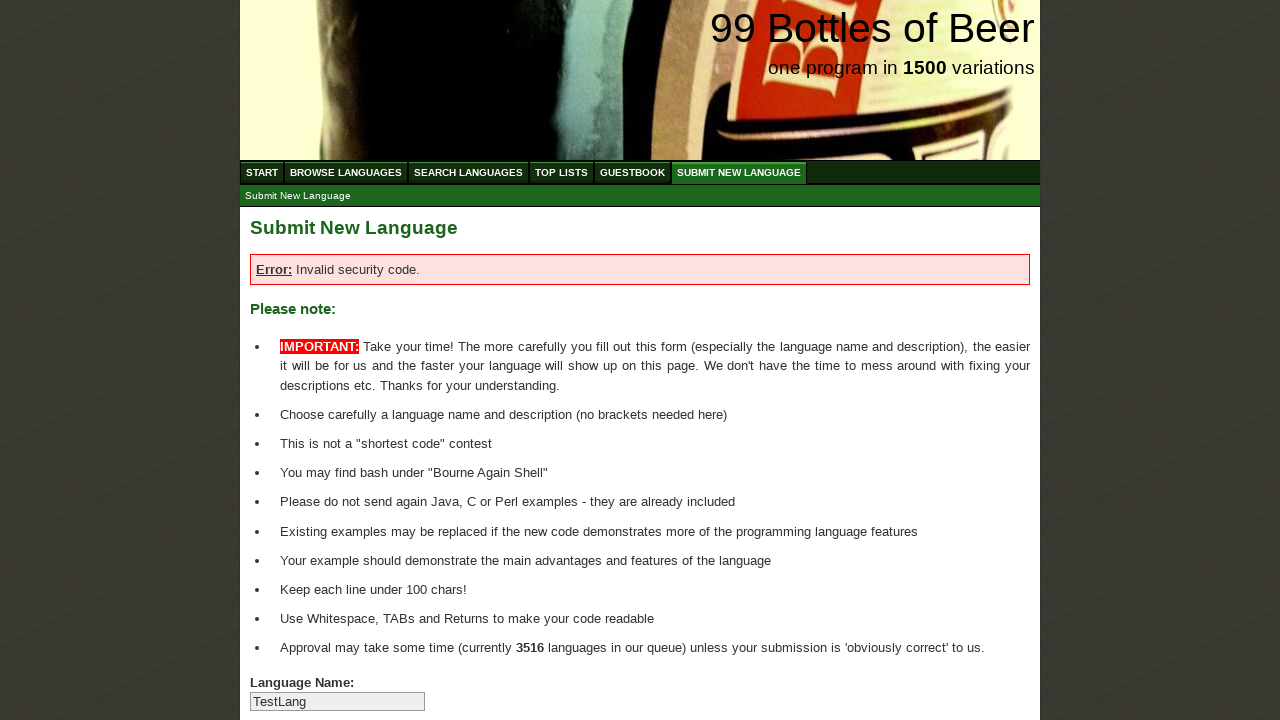

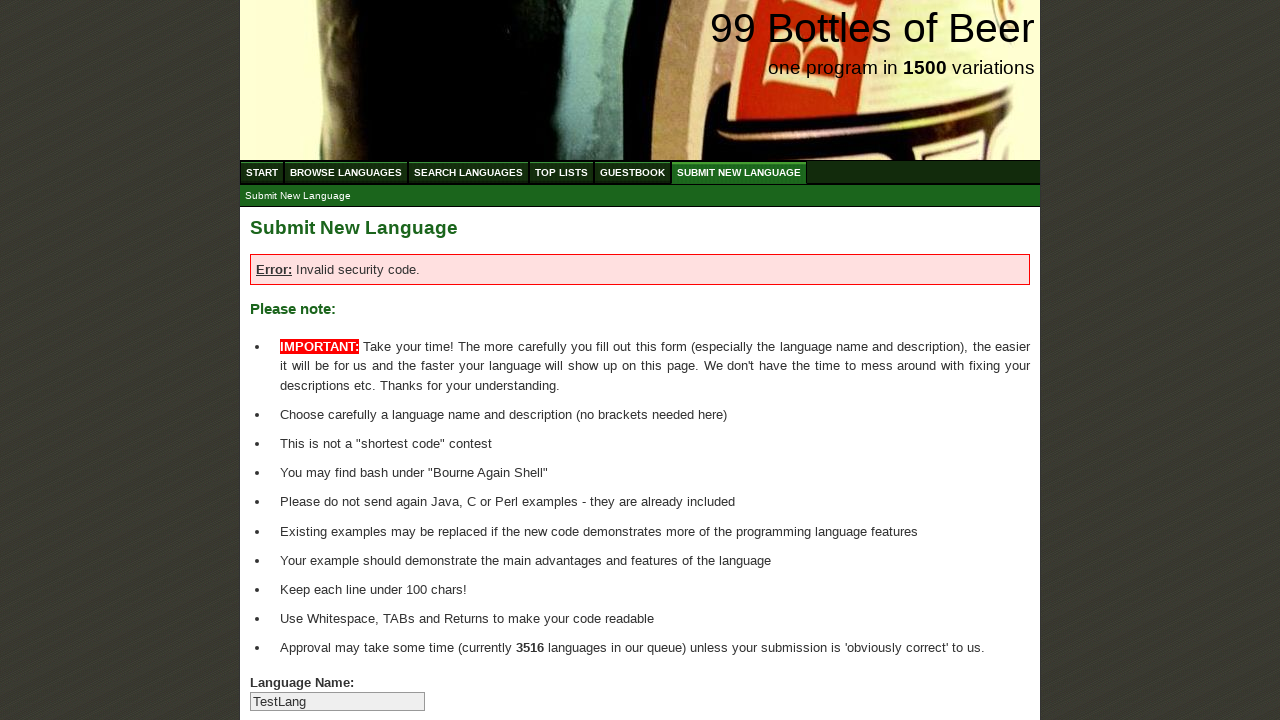